Navigates to the iFrame demo page on the-internet.herokuapp.com, switches to an iframe, and enters multiple lines of text into the iframe's text editor

Starting URL: http://the-internet.herokuapp.com/

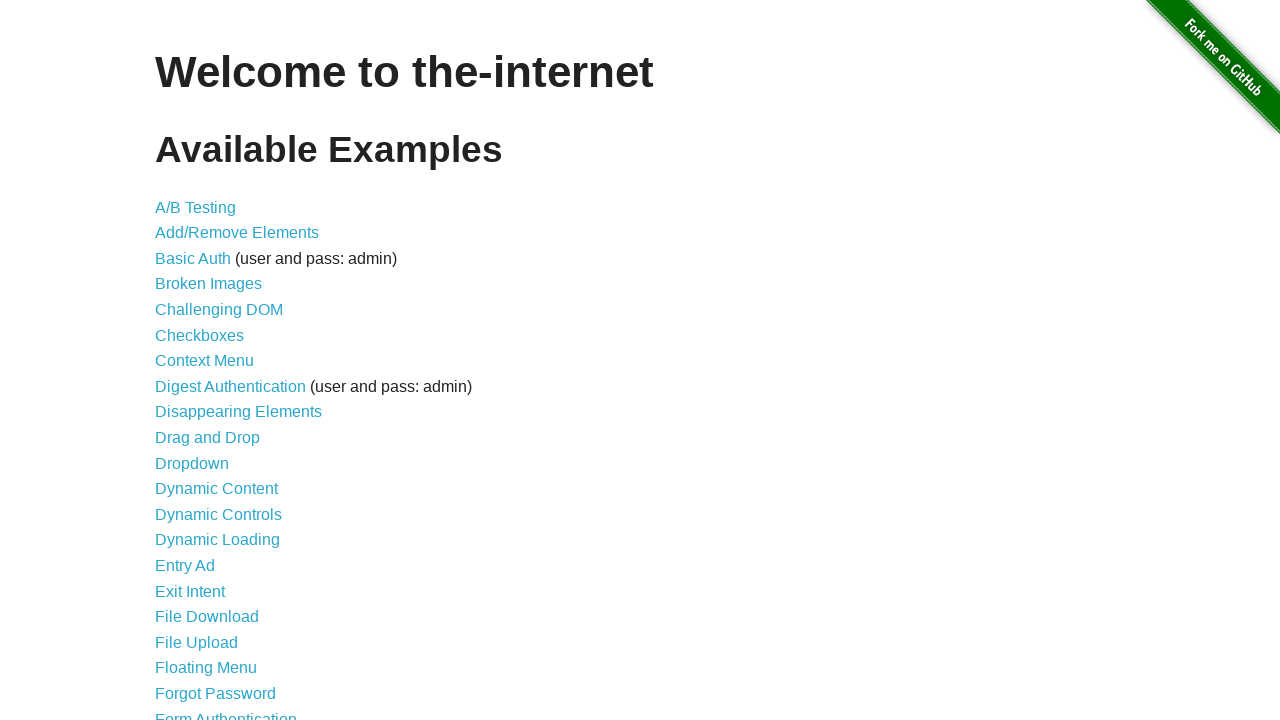

Clicked on Frames link at (182, 361) on a[href='/frames']
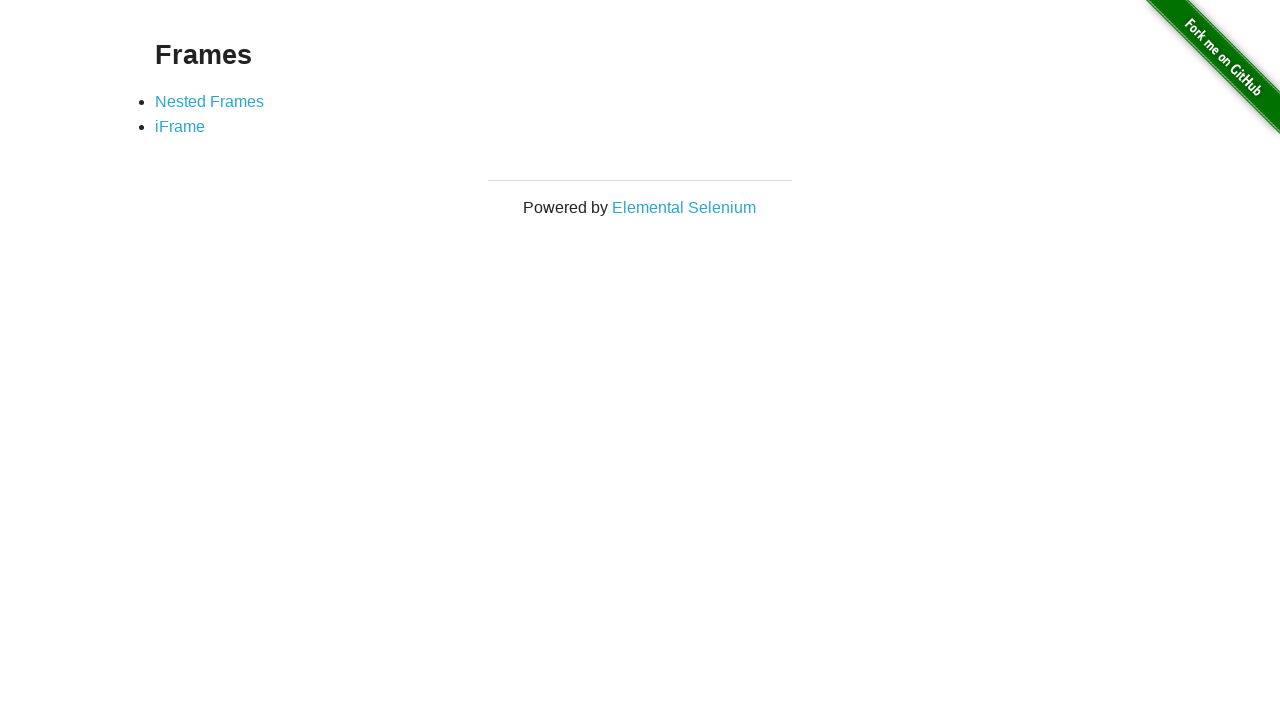

Clicked on iFrame link at (180, 127) on a[href='/iframe']
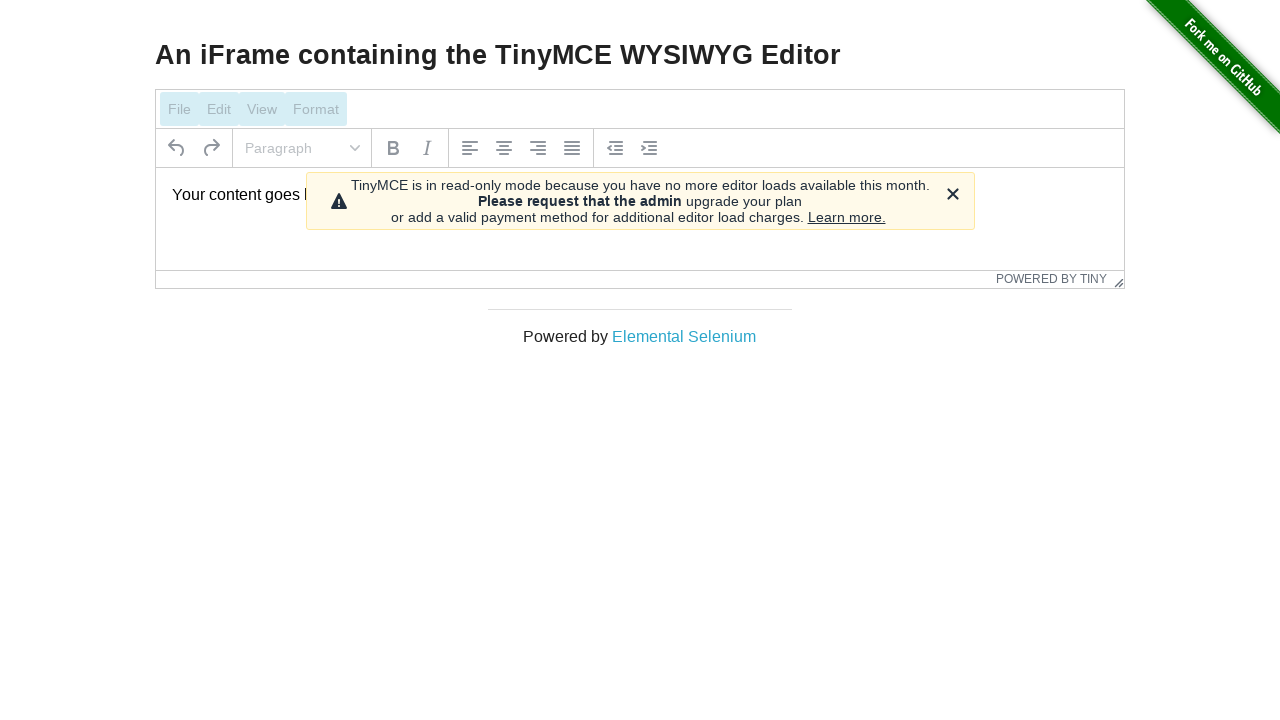

iFrame loaded
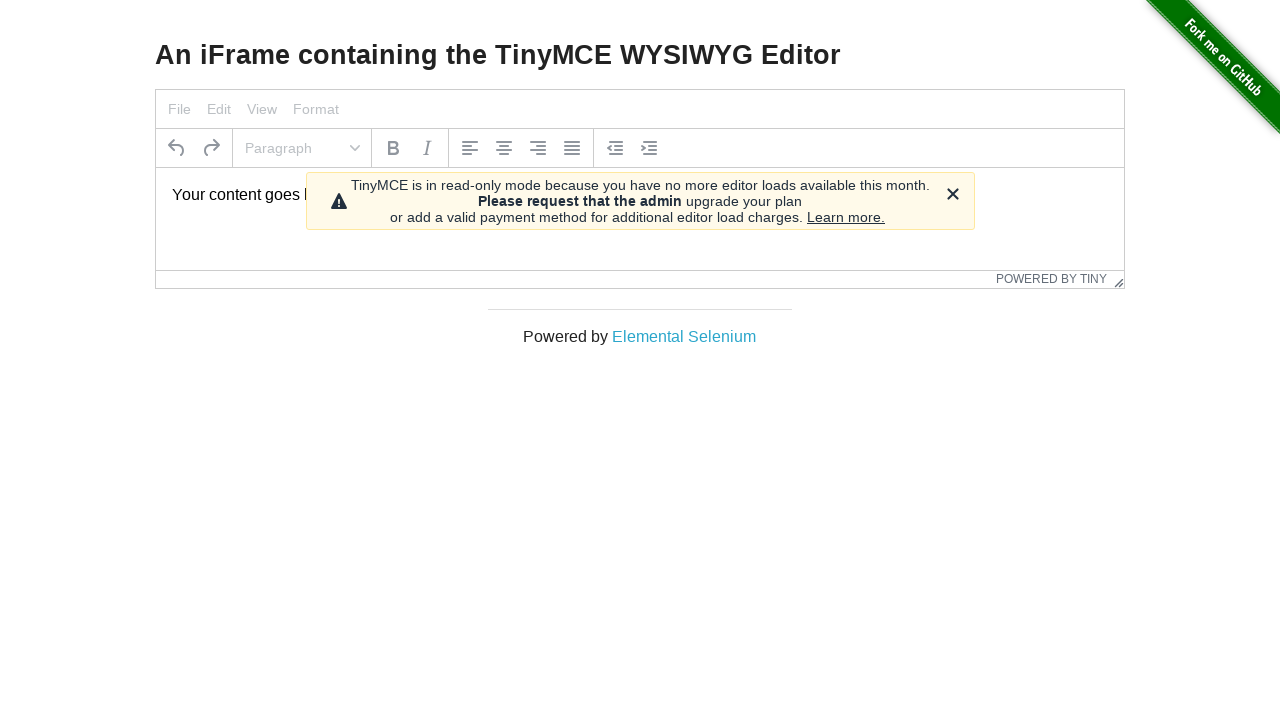

Switched to iframe and located text editor
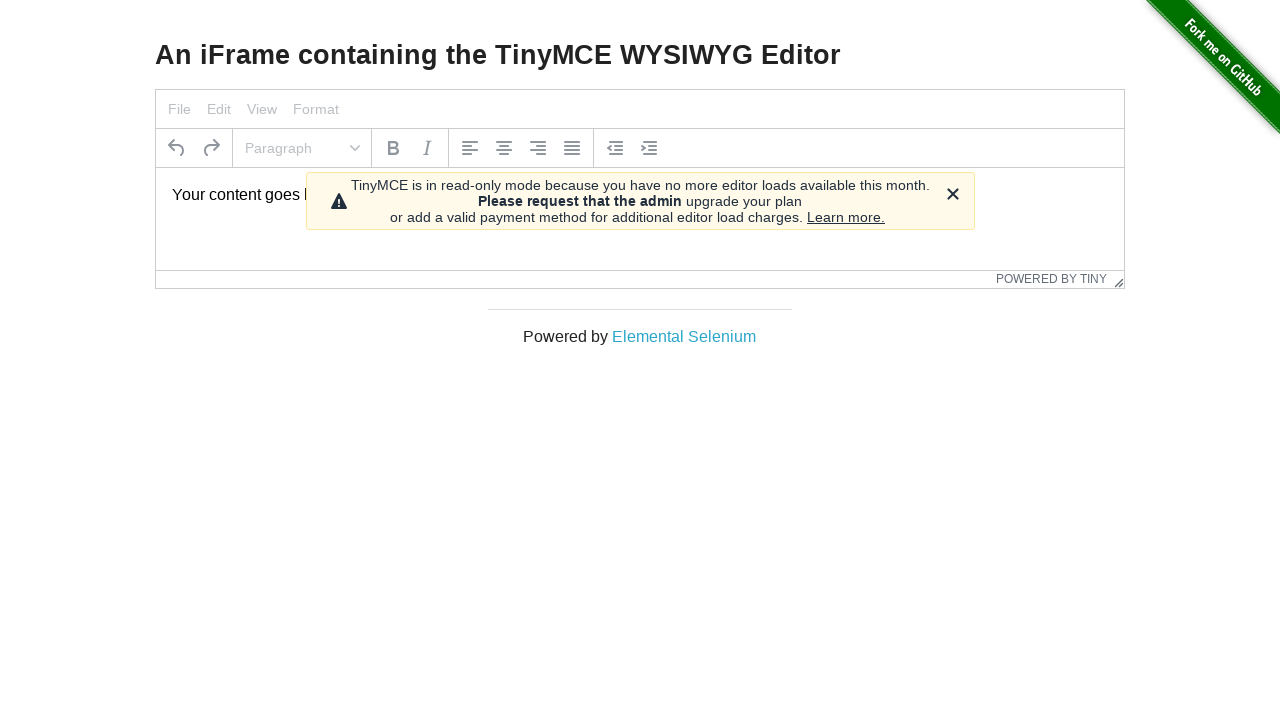

Entered zip code '92998-3874' into text editor on #mce_0_ifr >> internal:control=enter-frame >> body#tinymce
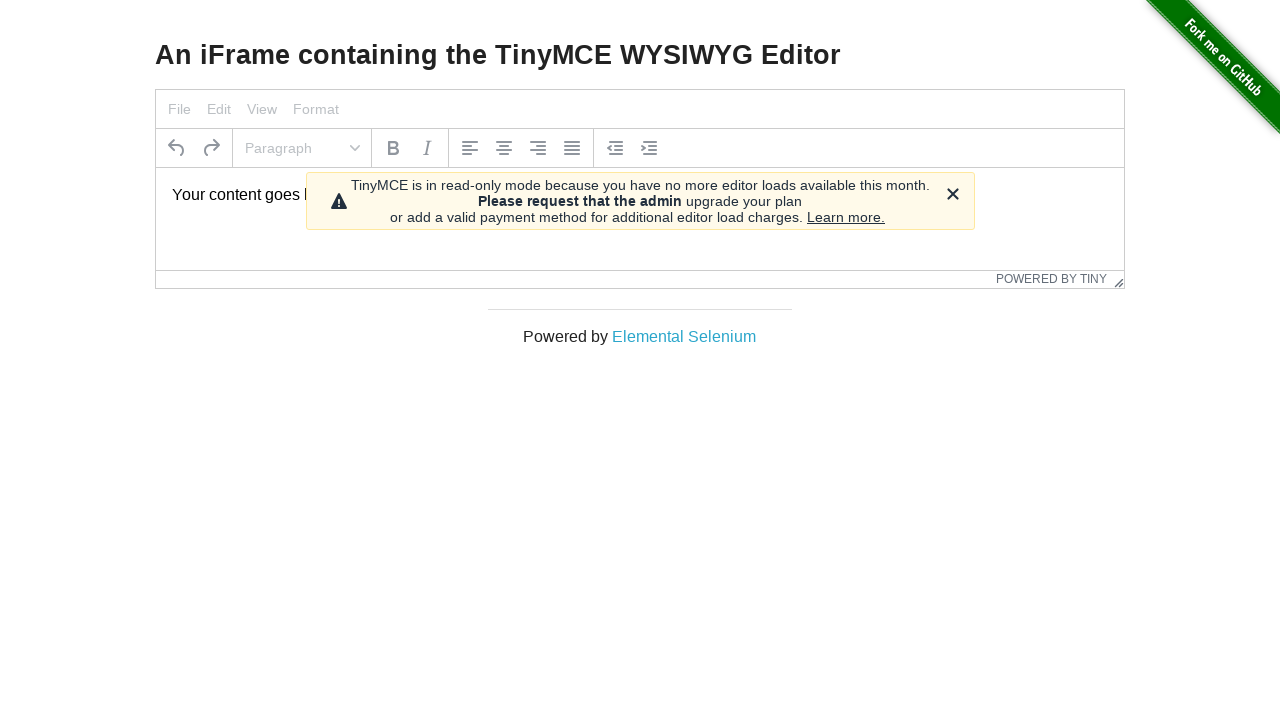

Entered zip code '90566-7771' into text editor on #mce_0_ifr >> internal:control=enter-frame >> body#tinymce
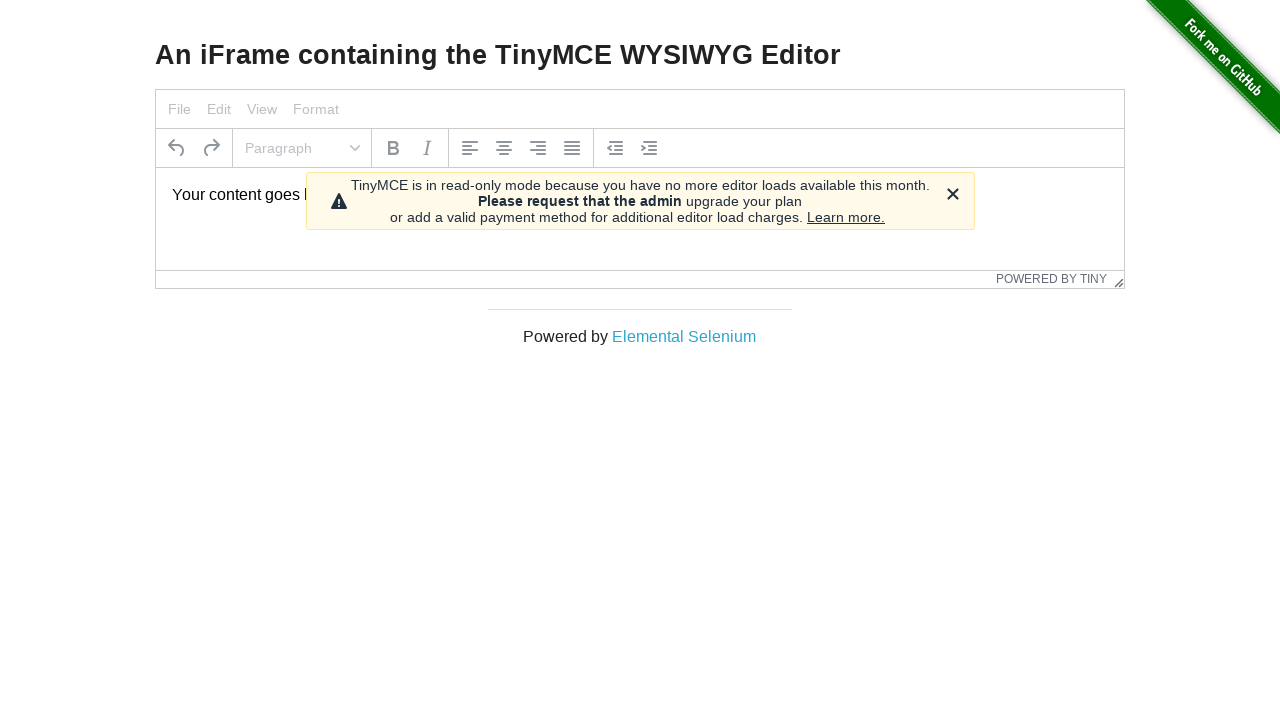

Entered zip code '59590-4157' into text editor on #mce_0_ifr >> internal:control=enter-frame >> body#tinymce
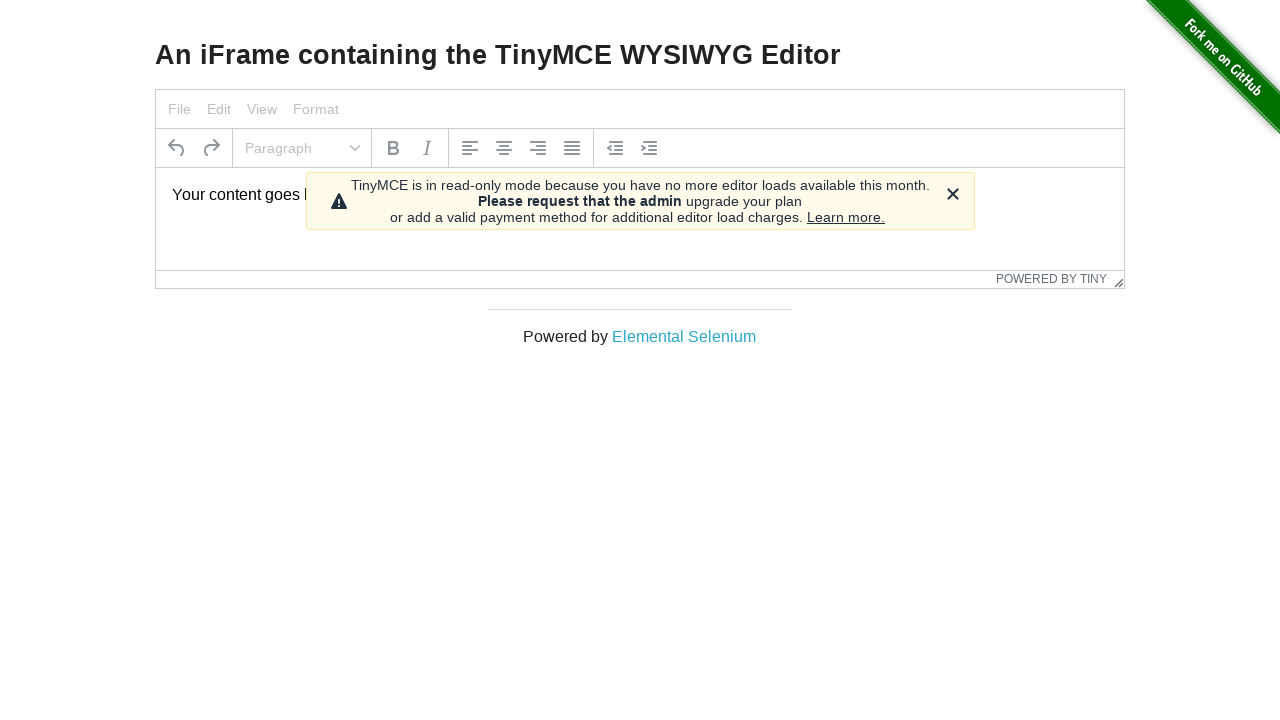

Entered zip code '53919-4257' into text editor on #mce_0_ifr >> internal:control=enter-frame >> body#tinymce
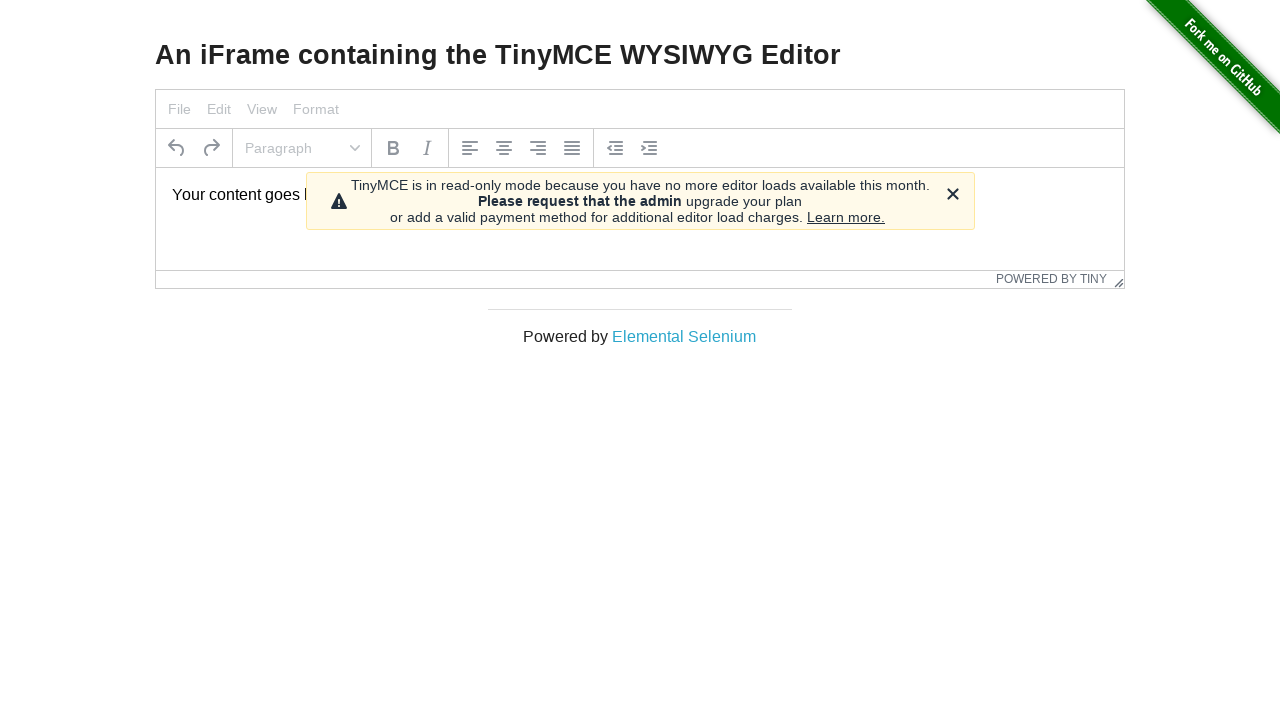

Entered zip code '33263' into text editor on #mce_0_ifr >> internal:control=enter-frame >> body#tinymce
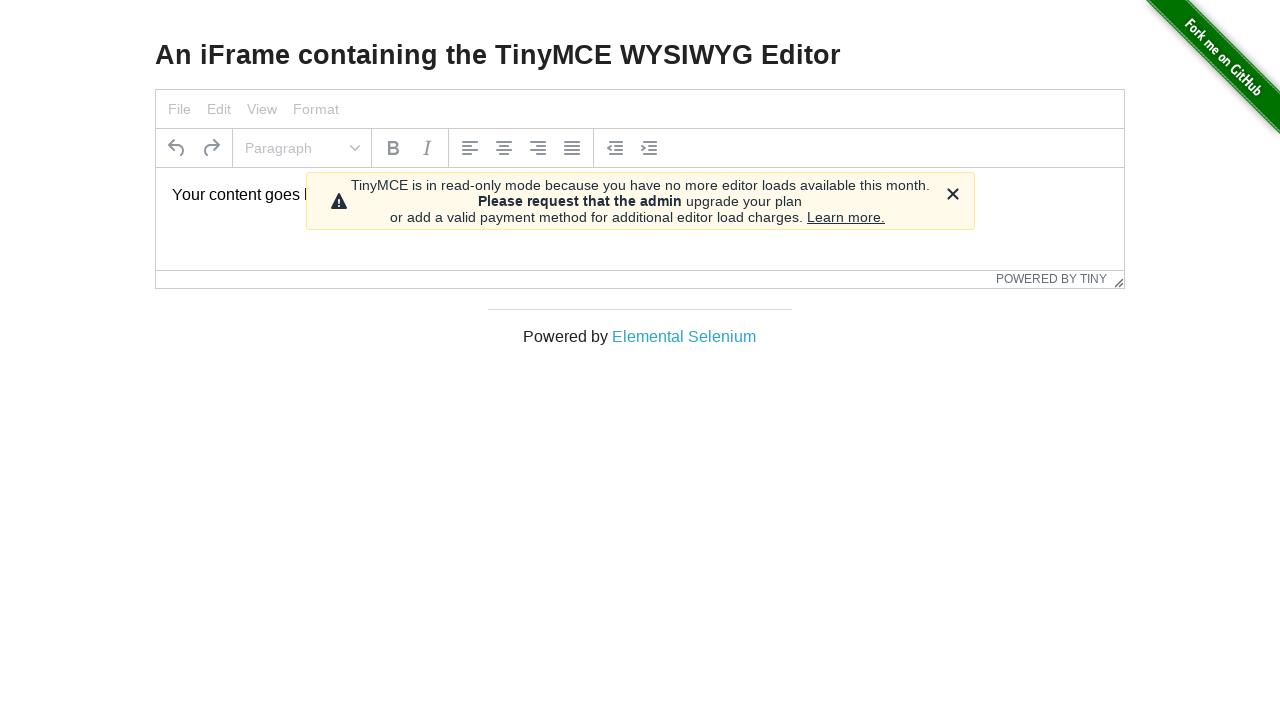

Entered zip code '23505-1337' into text editor on #mce_0_ifr >> internal:control=enter-frame >> body#tinymce
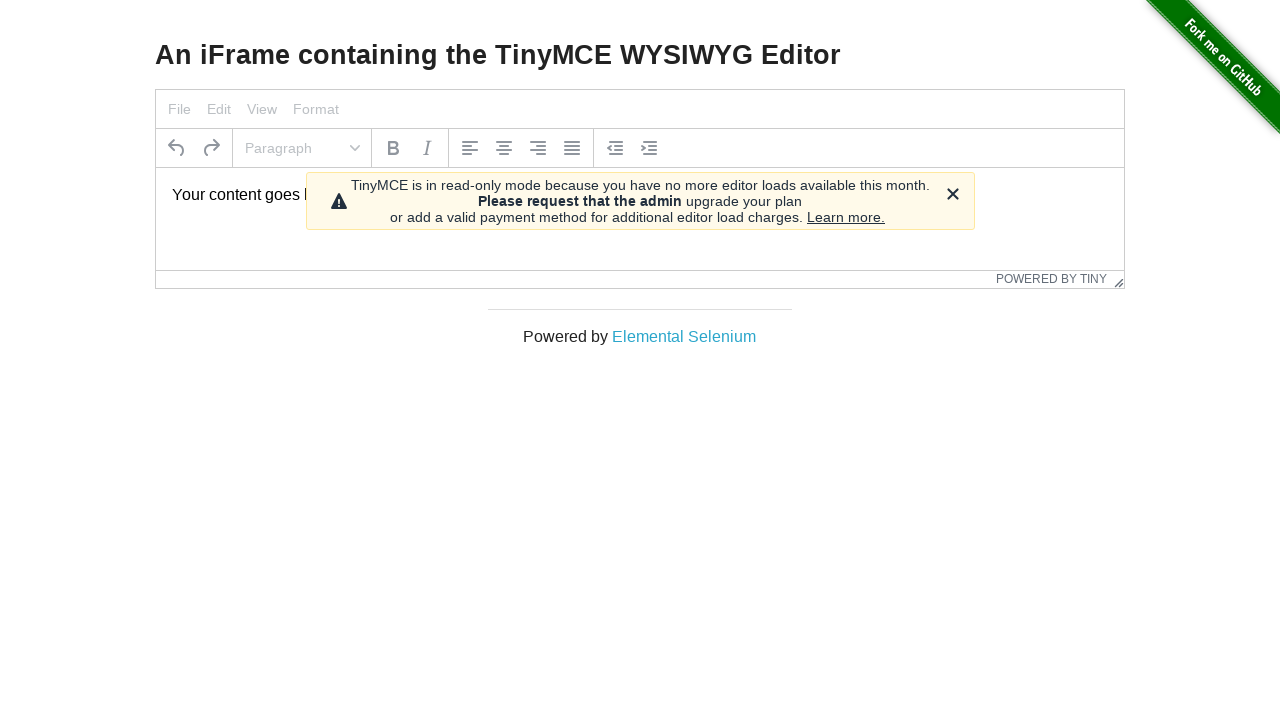

Entered zip code '58804-1099' into text editor on #mce_0_ifr >> internal:control=enter-frame >> body#tinymce
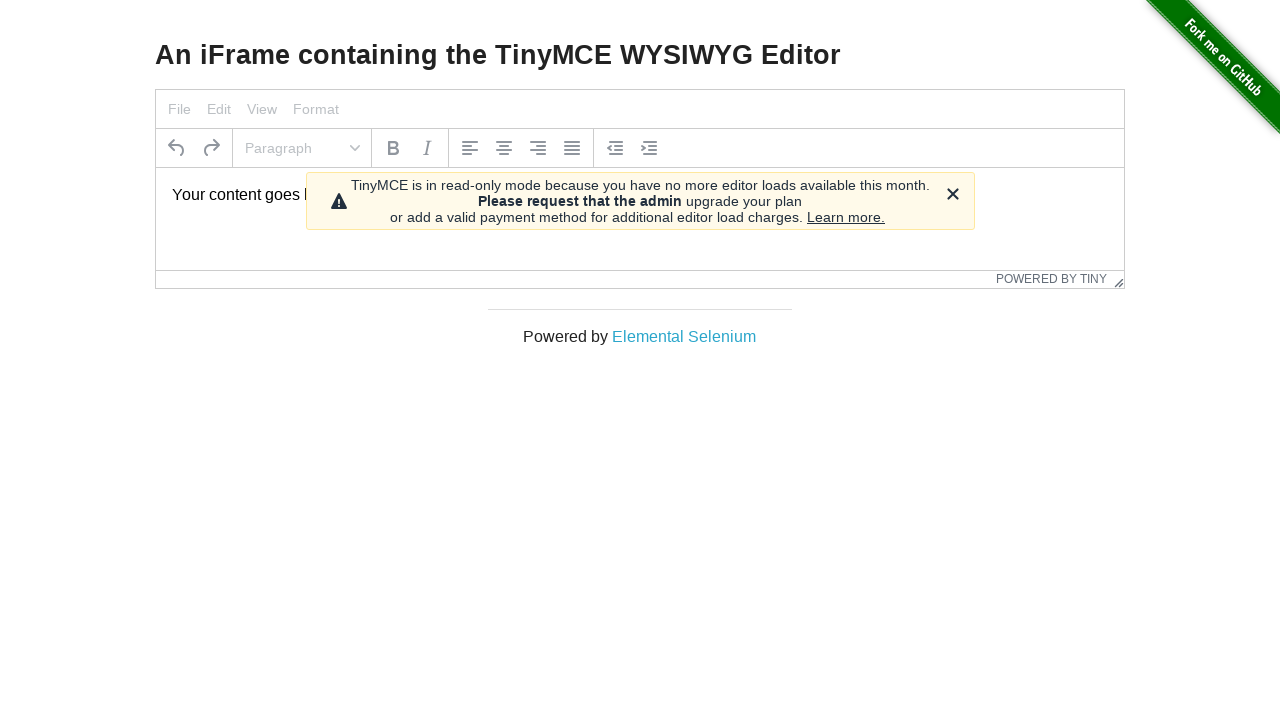

Entered zip code '31428-2261' into text editor on #mce_0_ifr >> internal:control=enter-frame >> body#tinymce
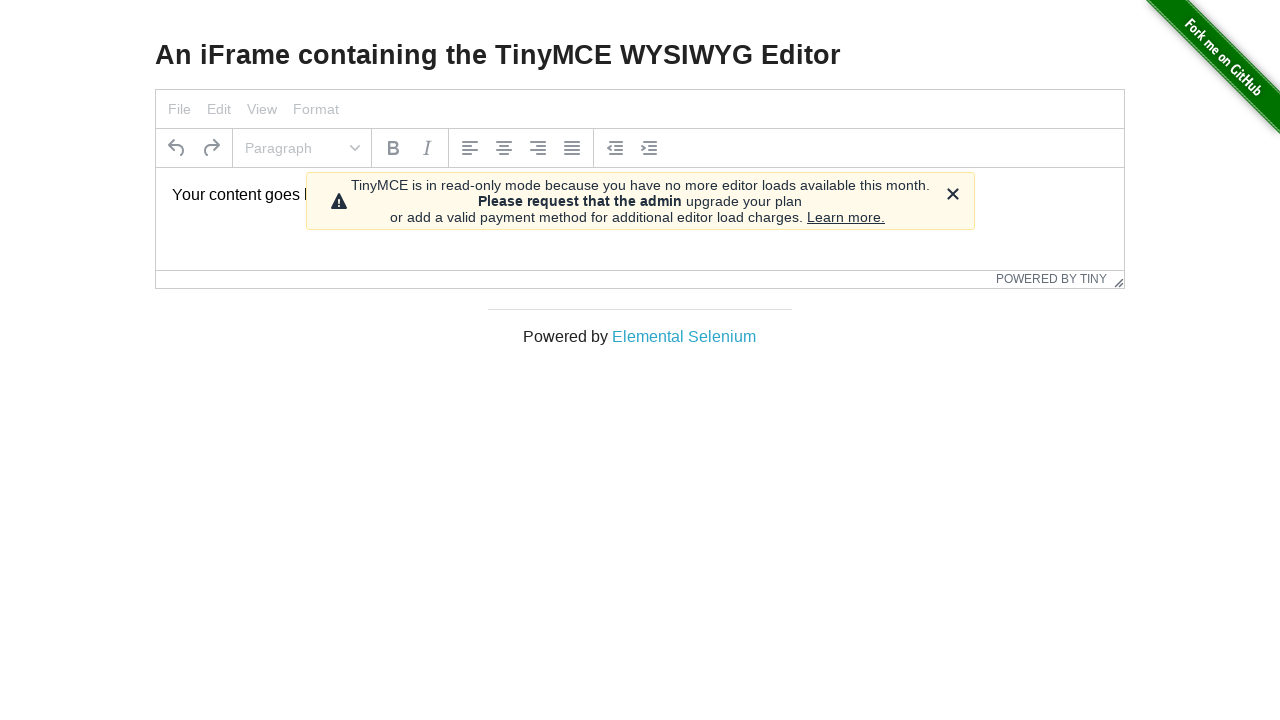

Entered zip code '76495-3109' into text editor on #mce_0_ifr >> internal:control=enter-frame >> body#tinymce
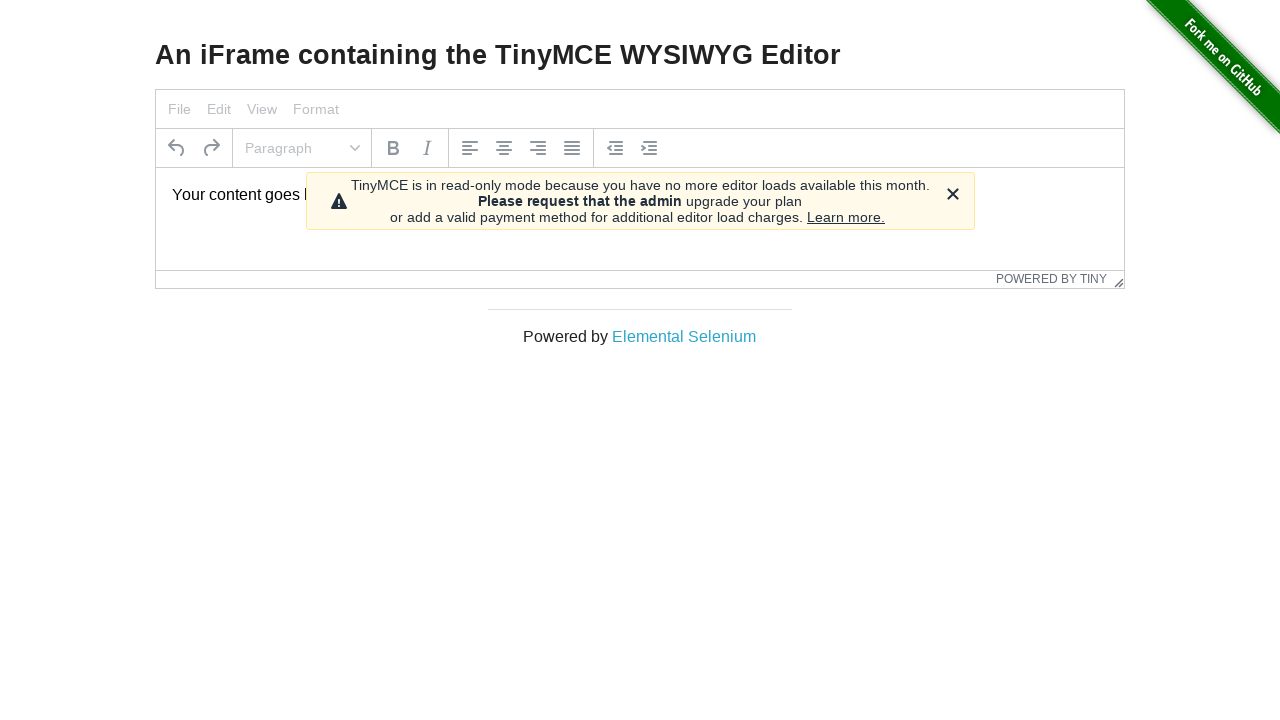

Entered zip code '31001-3715' into text editor on #mce_0_ifr >> internal:control=enter-frame >> body#tinymce
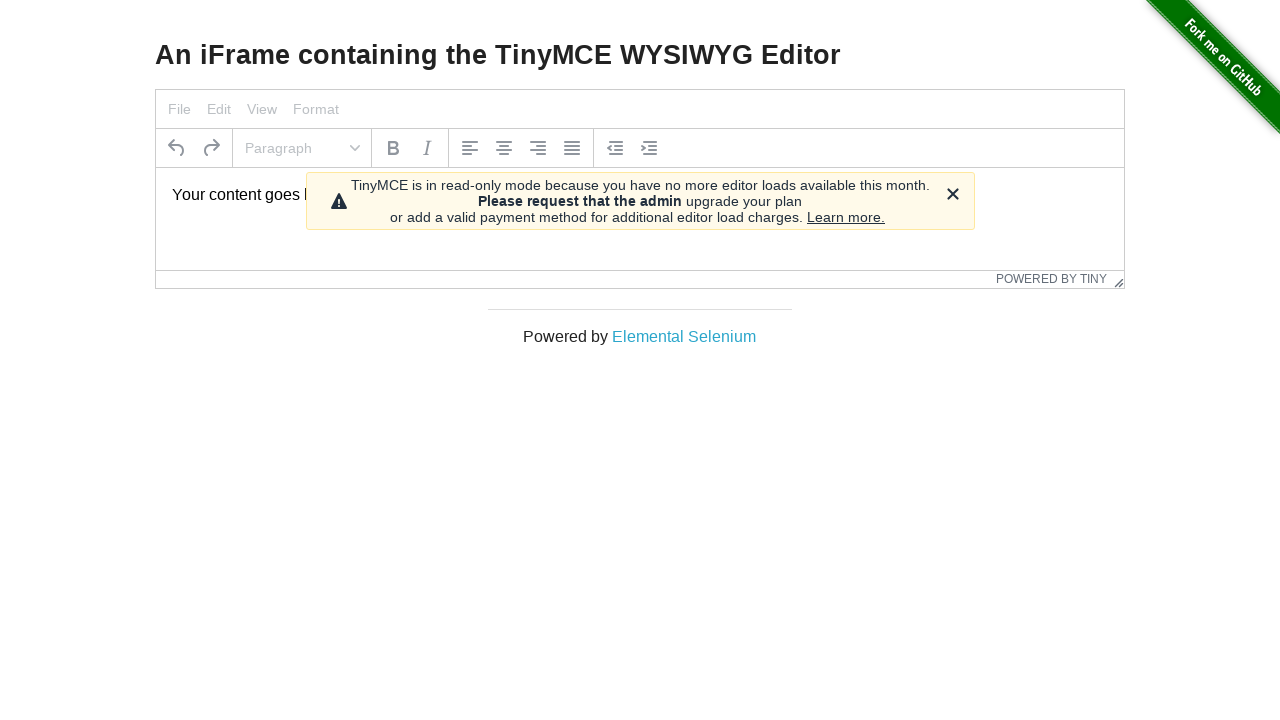

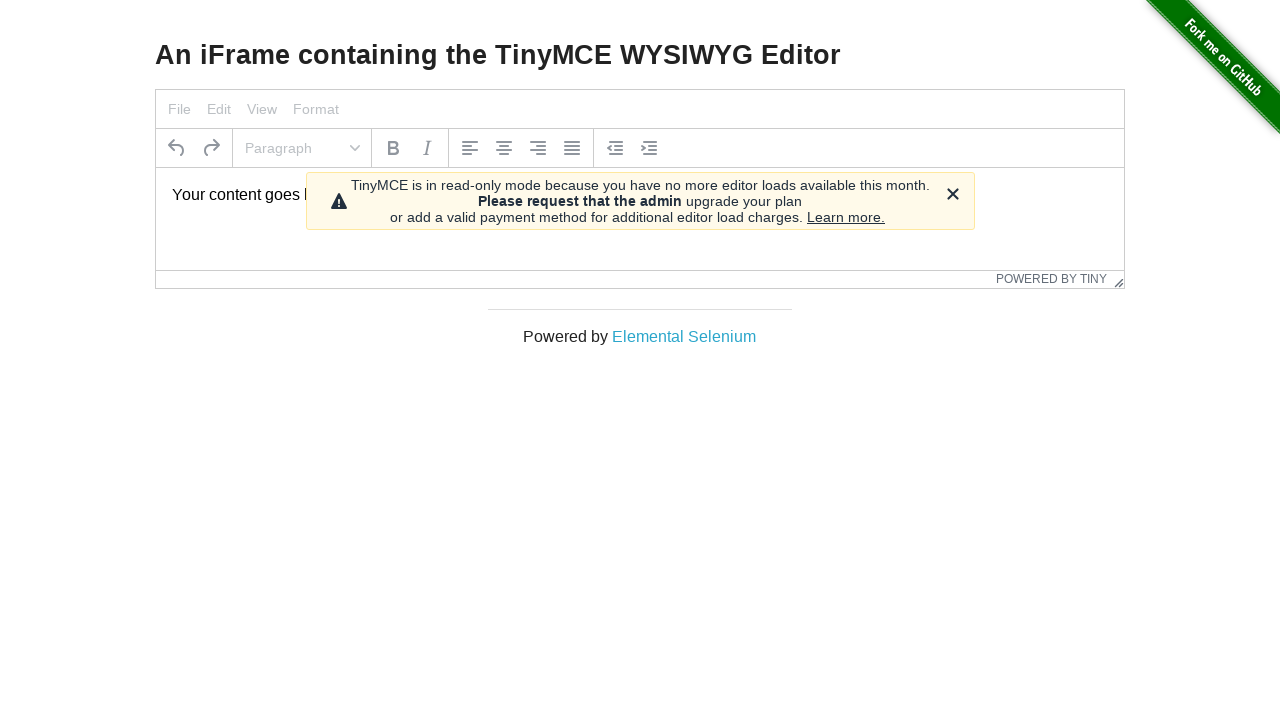